Tests geolocation functionality by navigating to a page and clicking a button to request location access

Starting URL: https://the-internet.herokuapp.com/geolocation

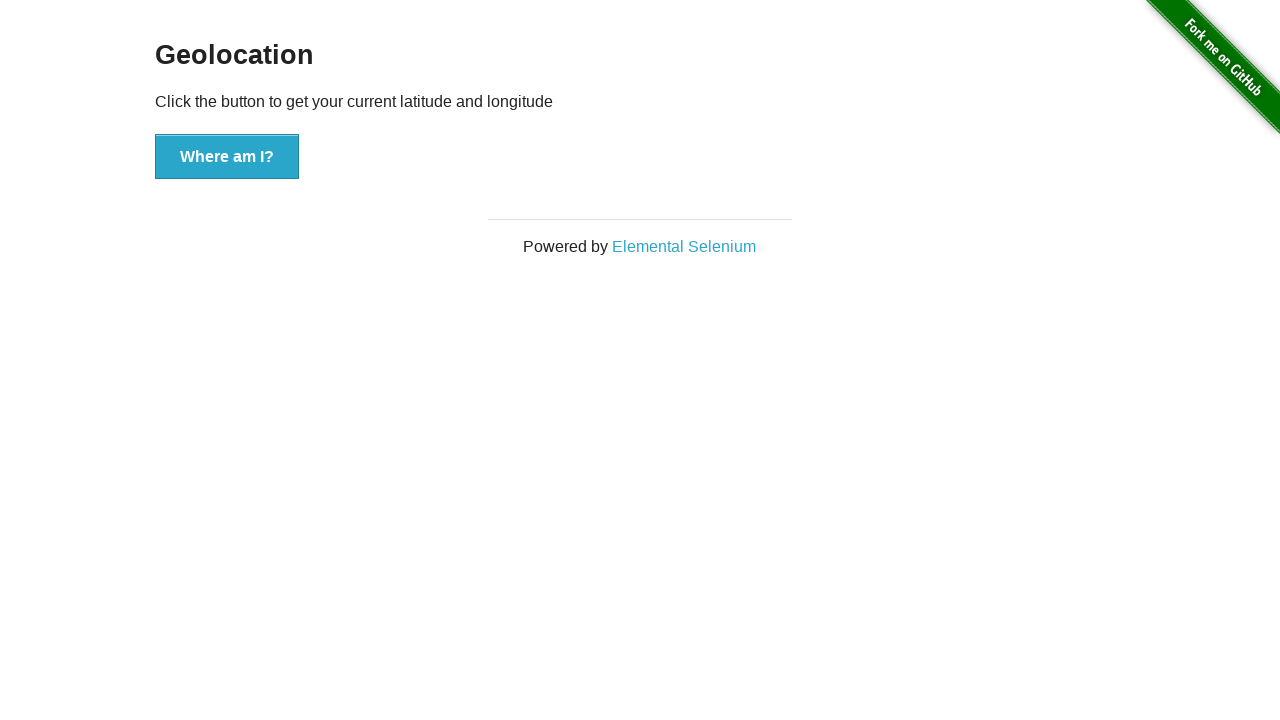

Clicked geolocation request button at (227, 157) on xpath=//*[@id='content']/div/button
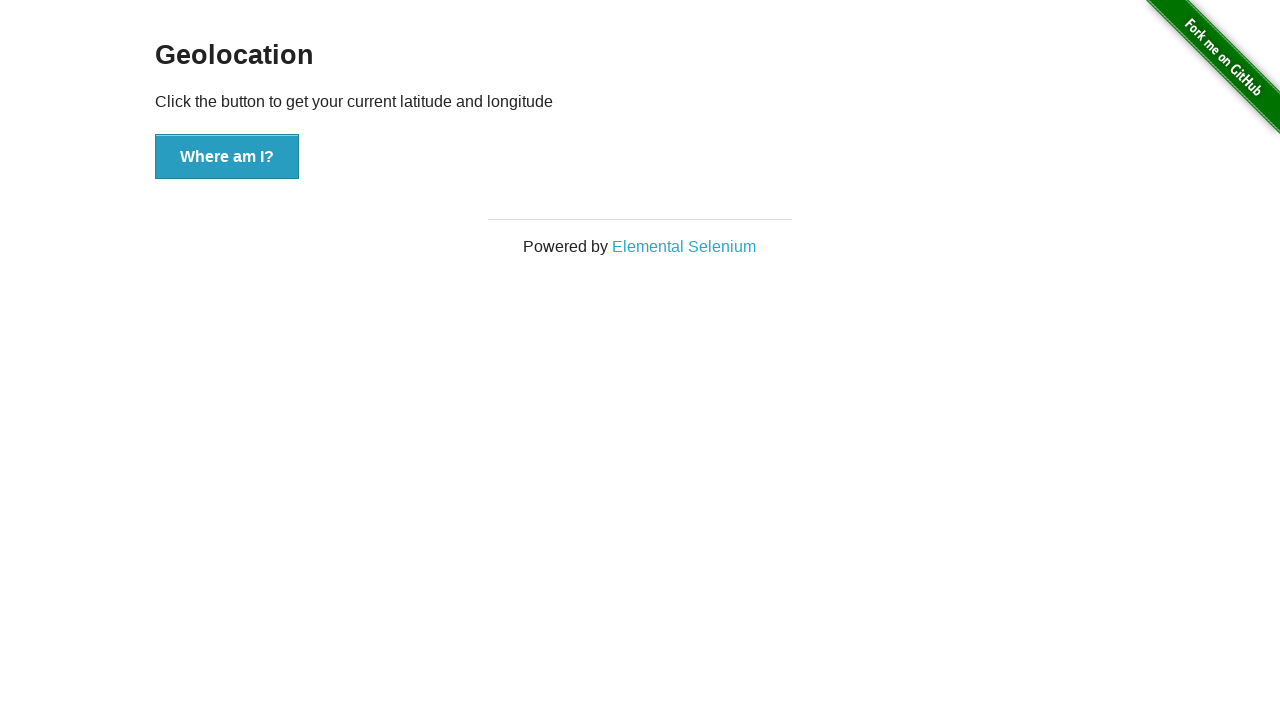

Waited 5 seconds for location to be displayed
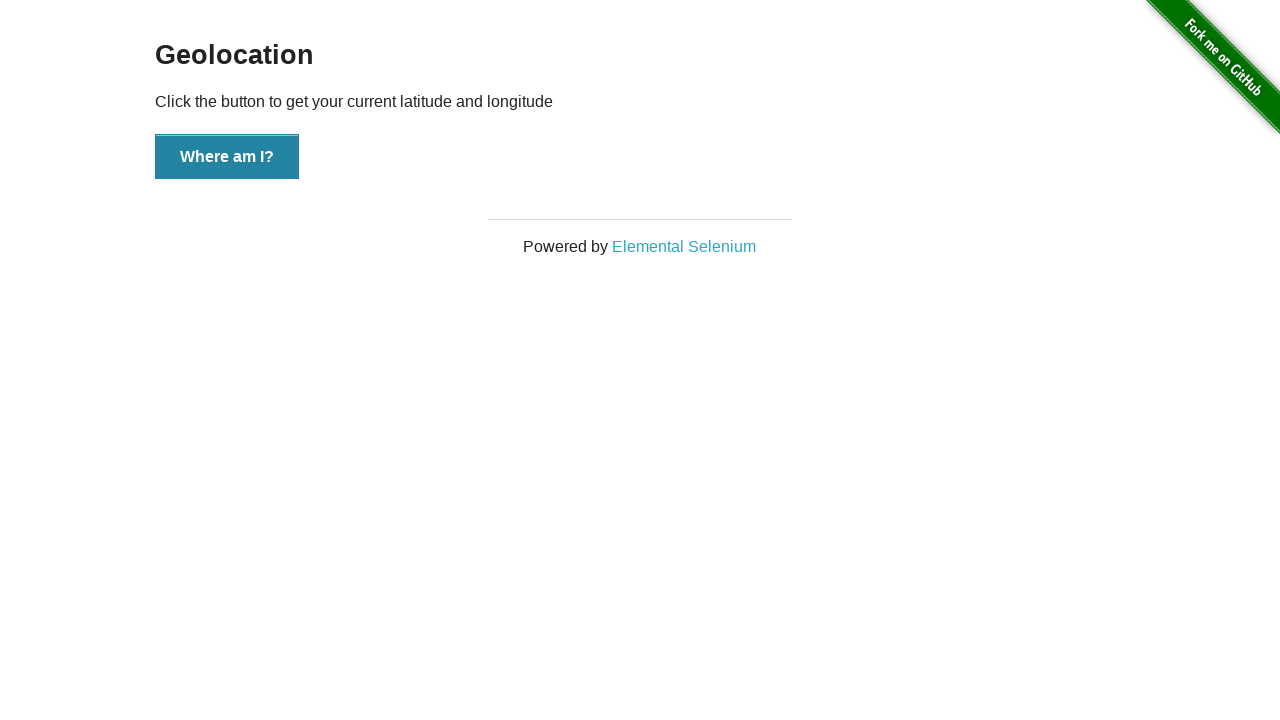

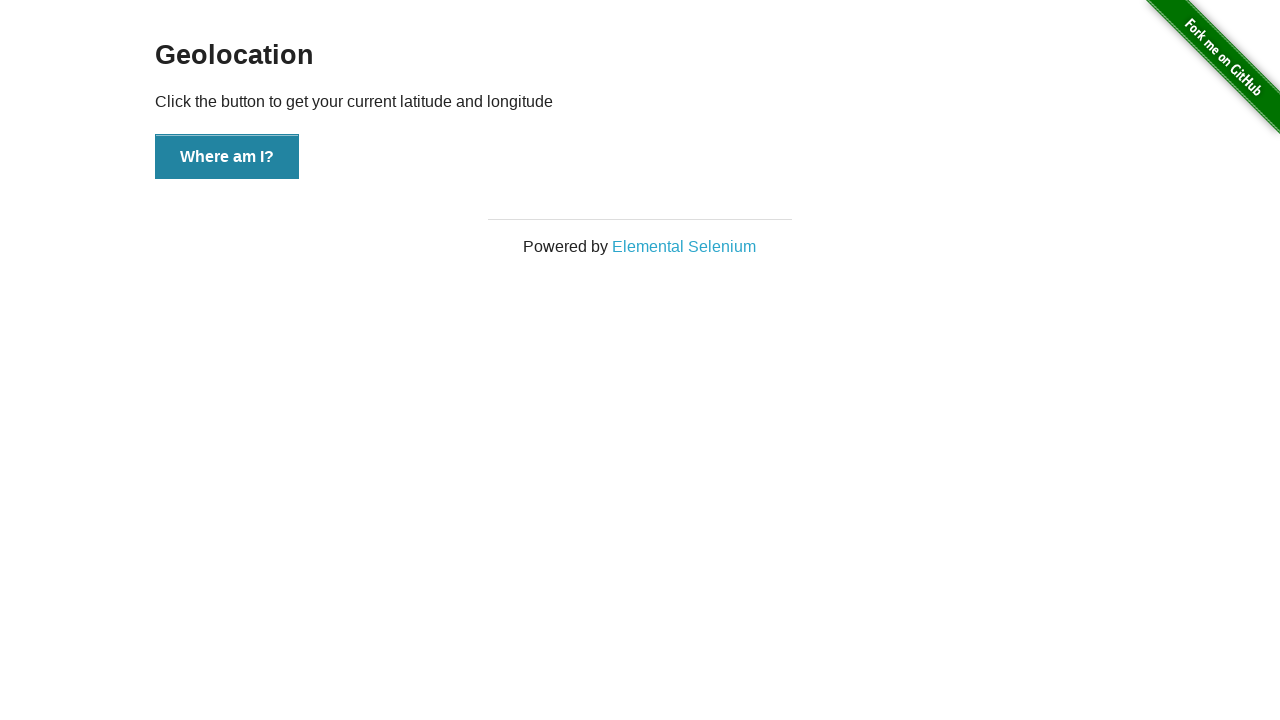